Tests dynamic dropdown functionality on SpiceJet website by selecting departure and arrival cities

Starting URL: https://spicejet.com

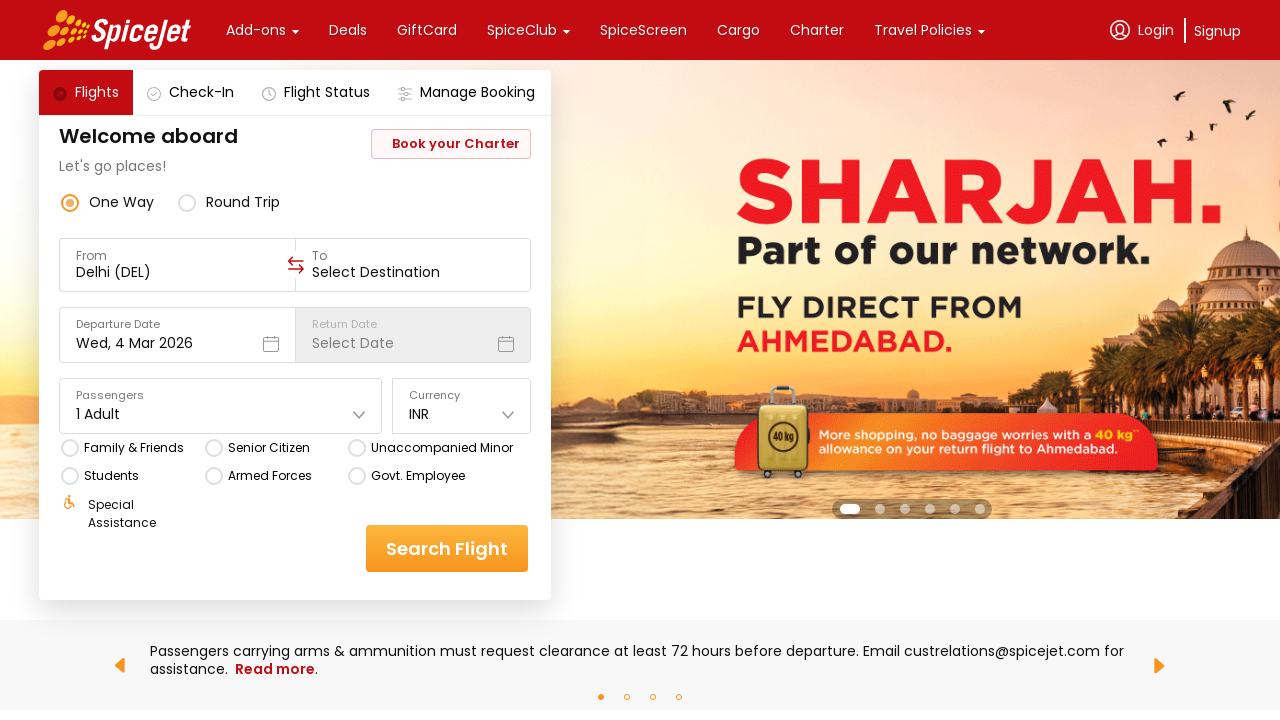

Waited 2 seconds for SpiceJet page to fully load
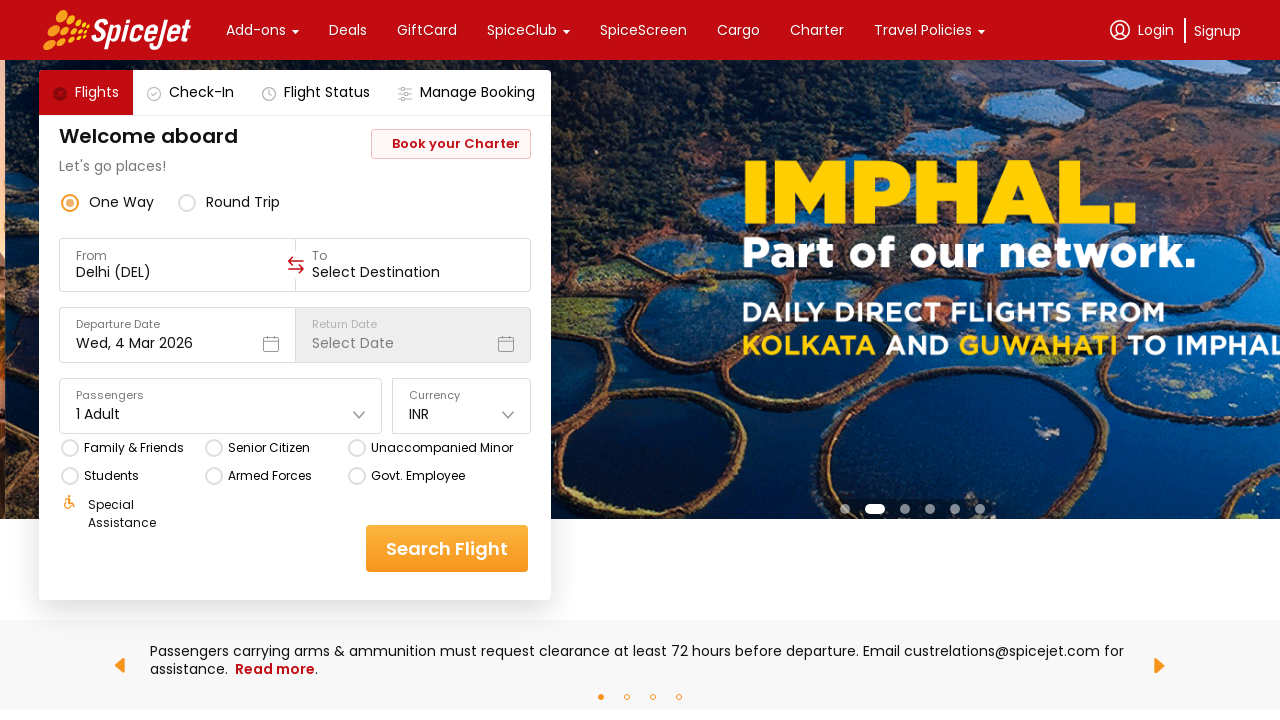

Clicked on departure city dropdown at (177, 265) on xpath=//div[@data-testid='to-testID-origin']//div[@class='css-1dbjc4n r-14lw9ot 
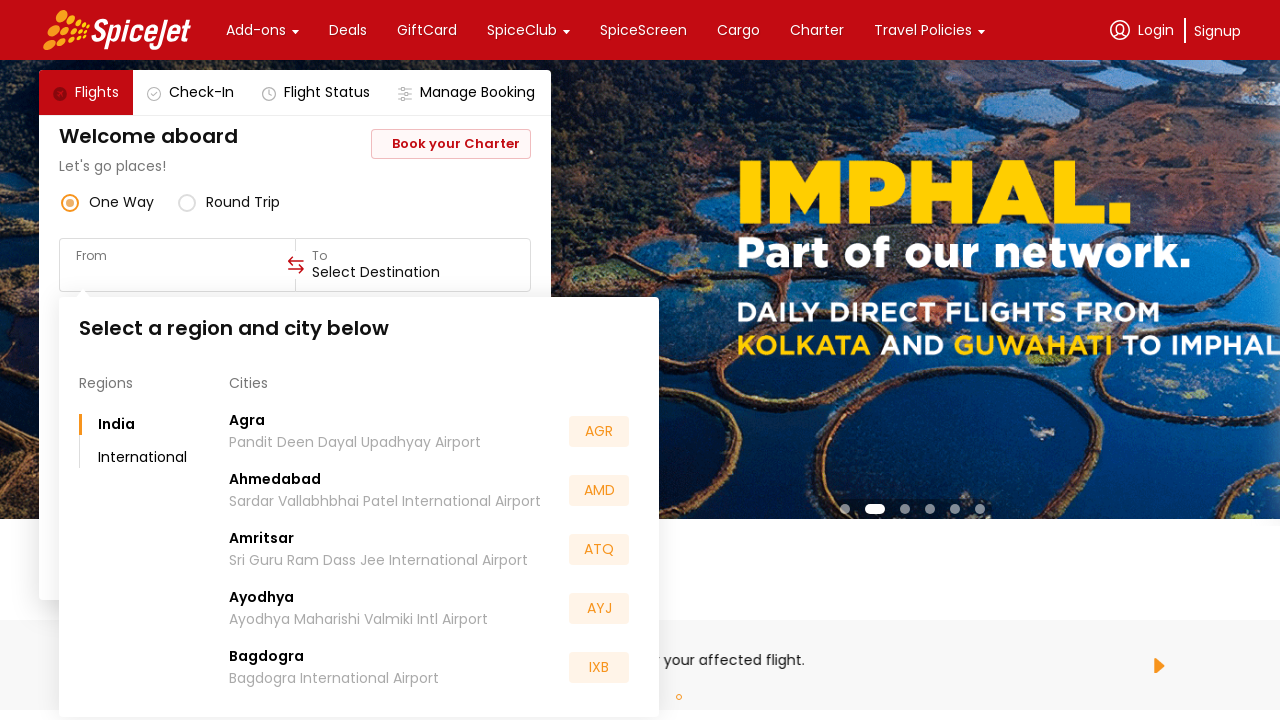

Waited 500ms for dropdown to open
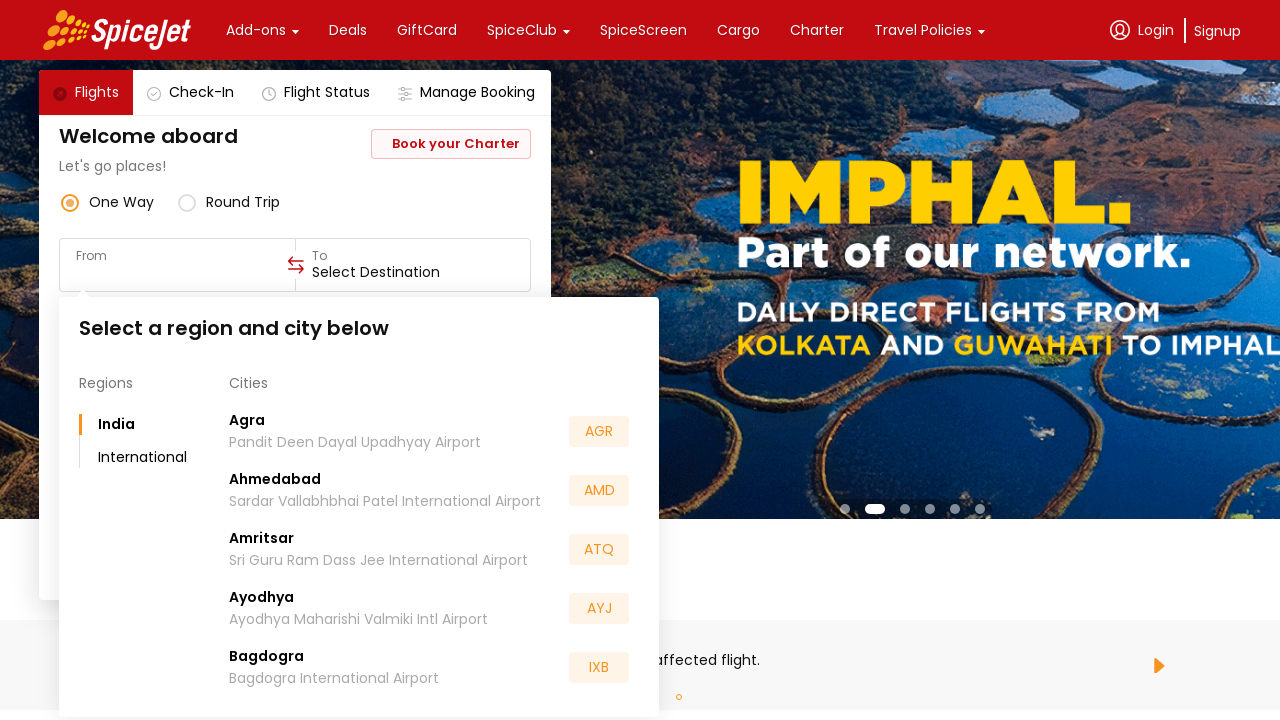

Selected Bangalore (BLR) as departure city at (599, 552) on xpath=//div[contains(text(),'BLR')]
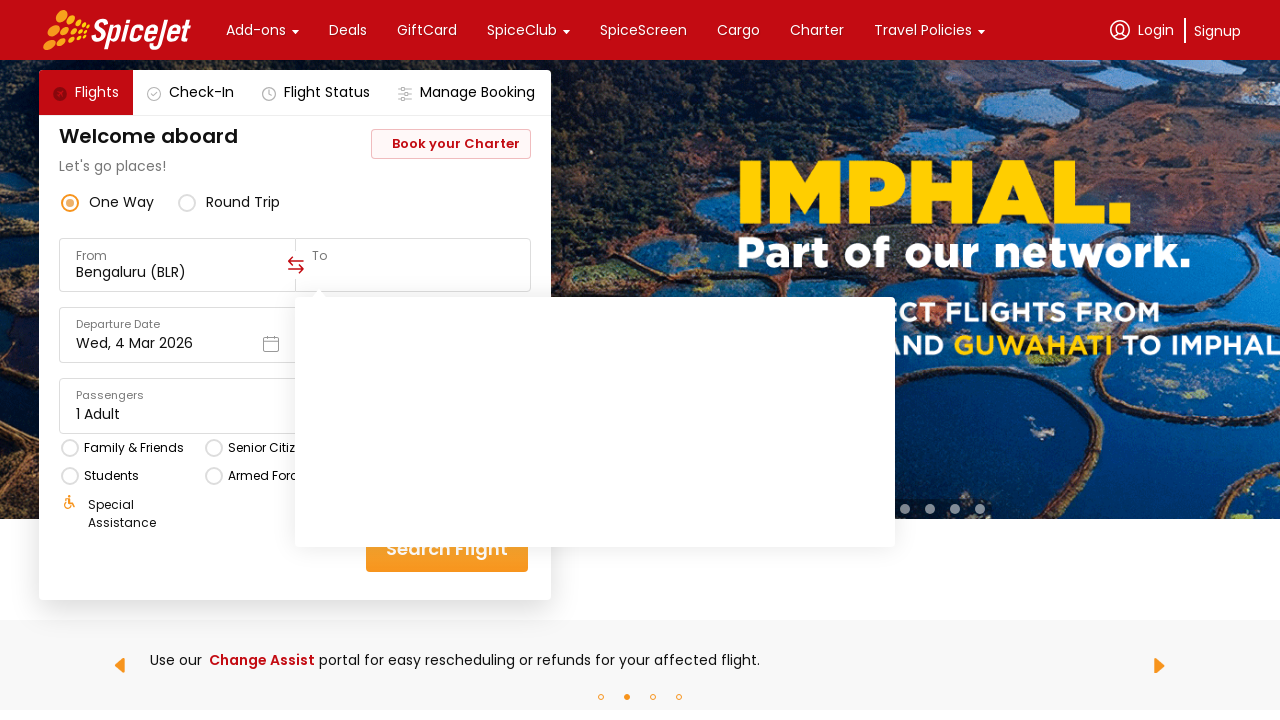

Waited 500ms between city selections
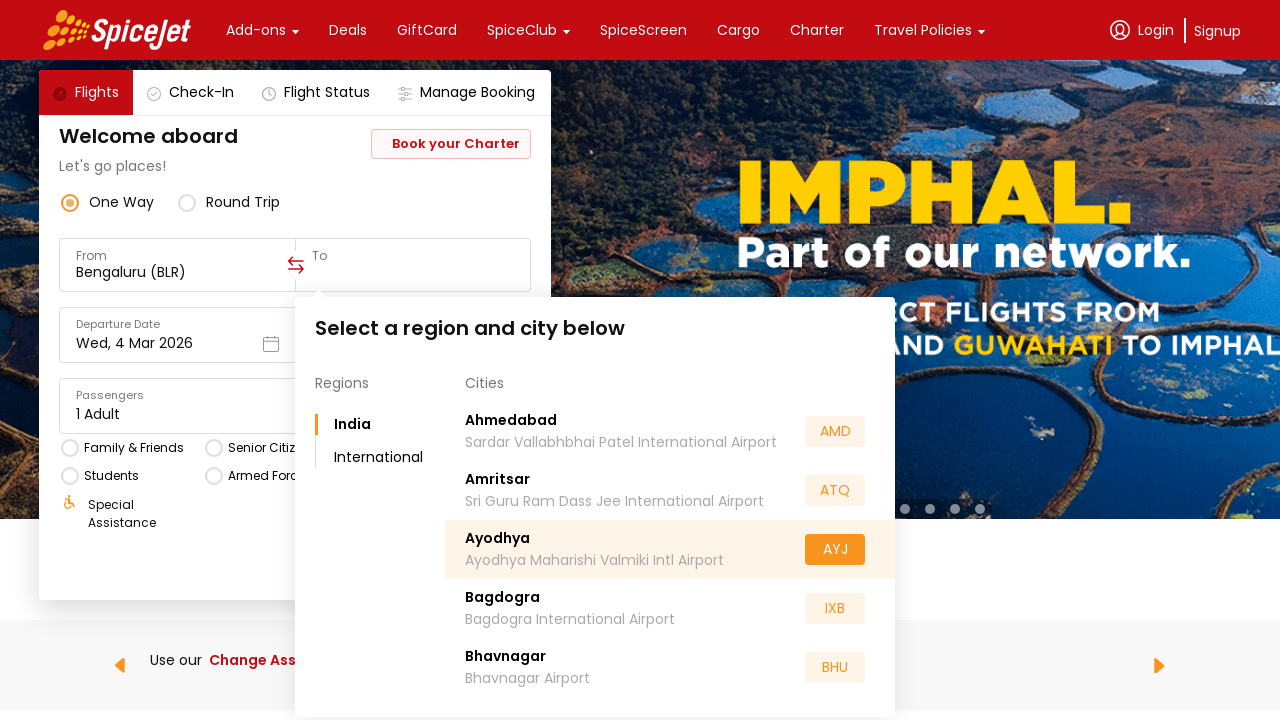

Selected Chennai (MAA) as arrival city at (835, 552) on xpath=//div[contains(text(),'MAA')]
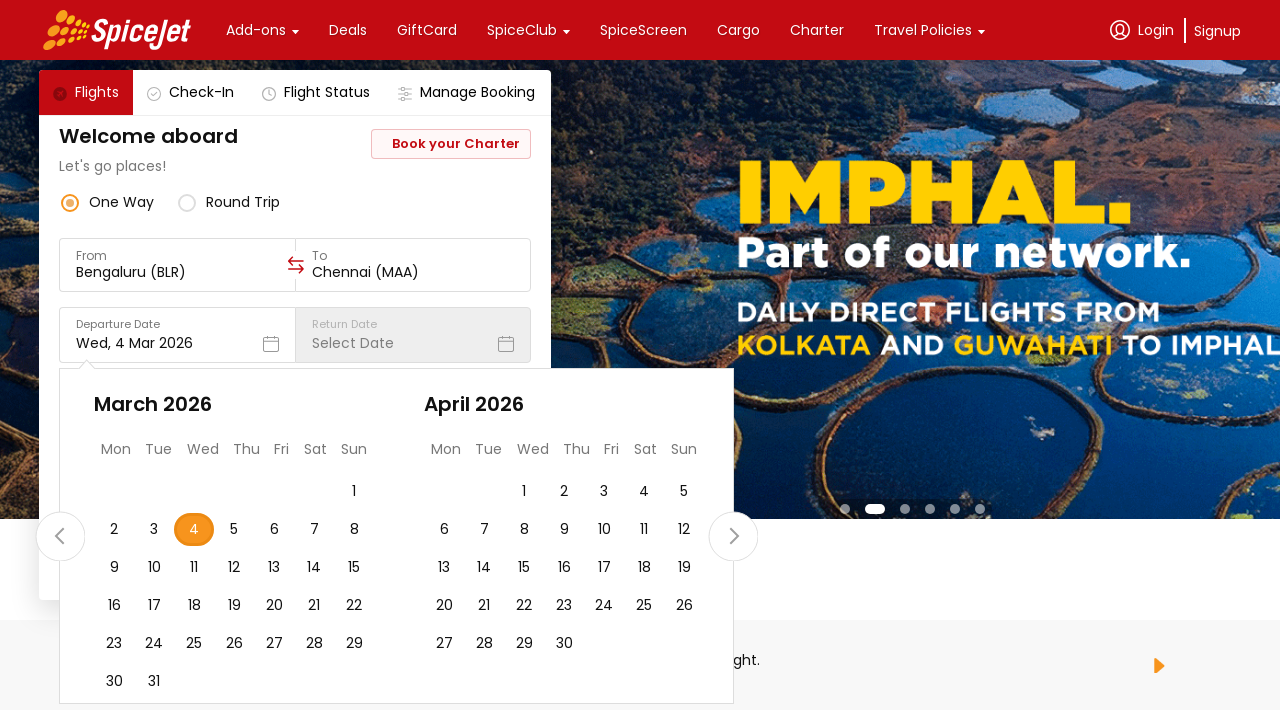

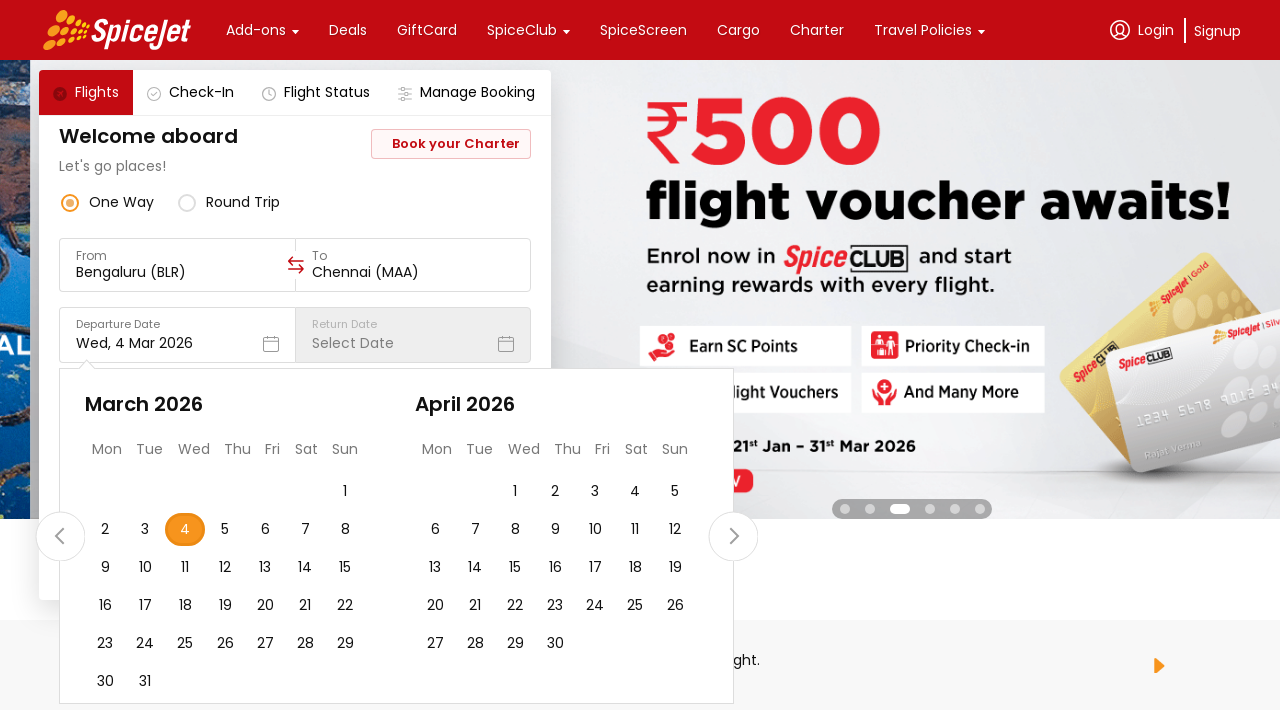